Navigates to the Zero Bank login page and verifies that the "forgot your password" link is displayed and contains the expected href attribute value pointing to the forgot-password page.

Starting URL: http://zero.webappsecurity.com/login.html

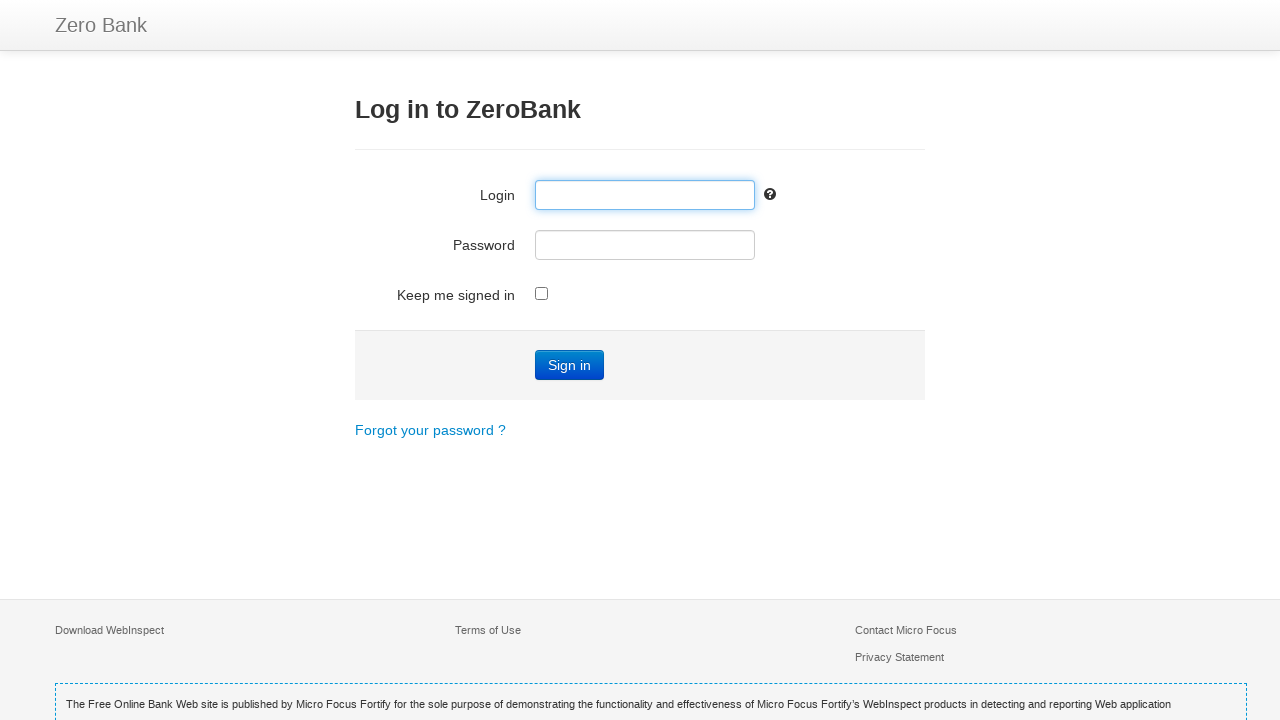

Navigated to Zero Bank login page
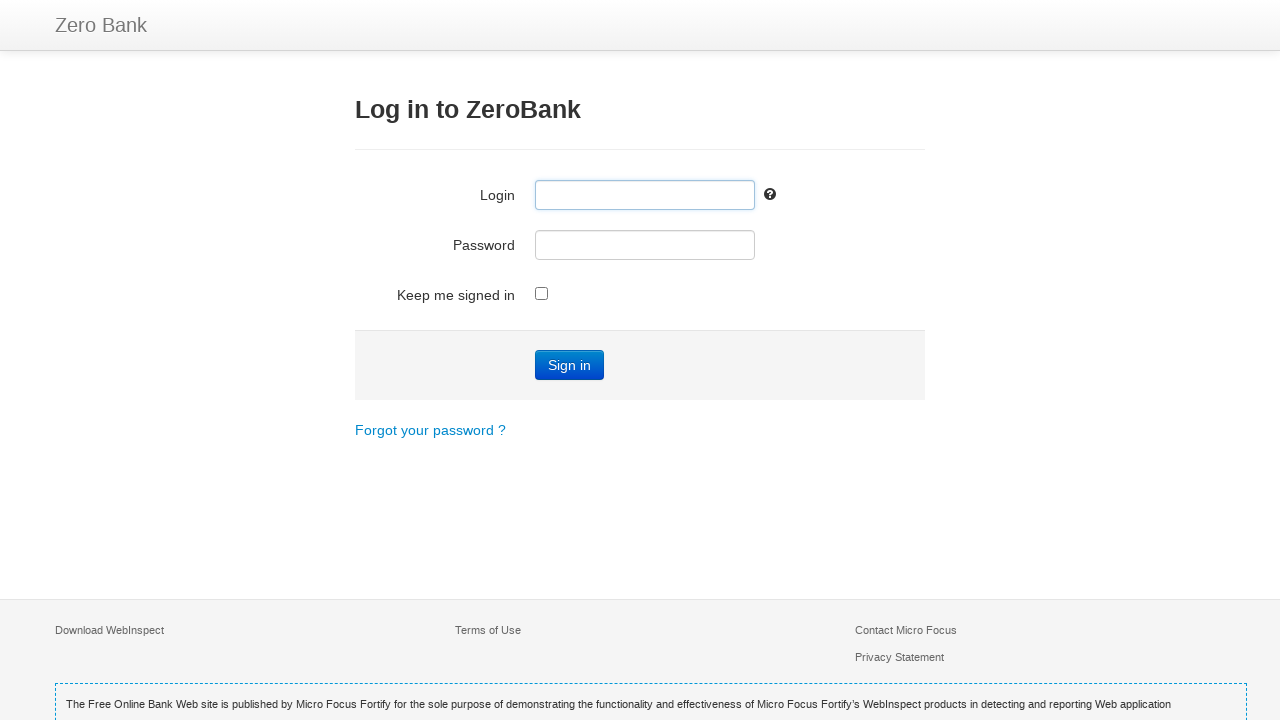

Located 'Forgot your password?' link element
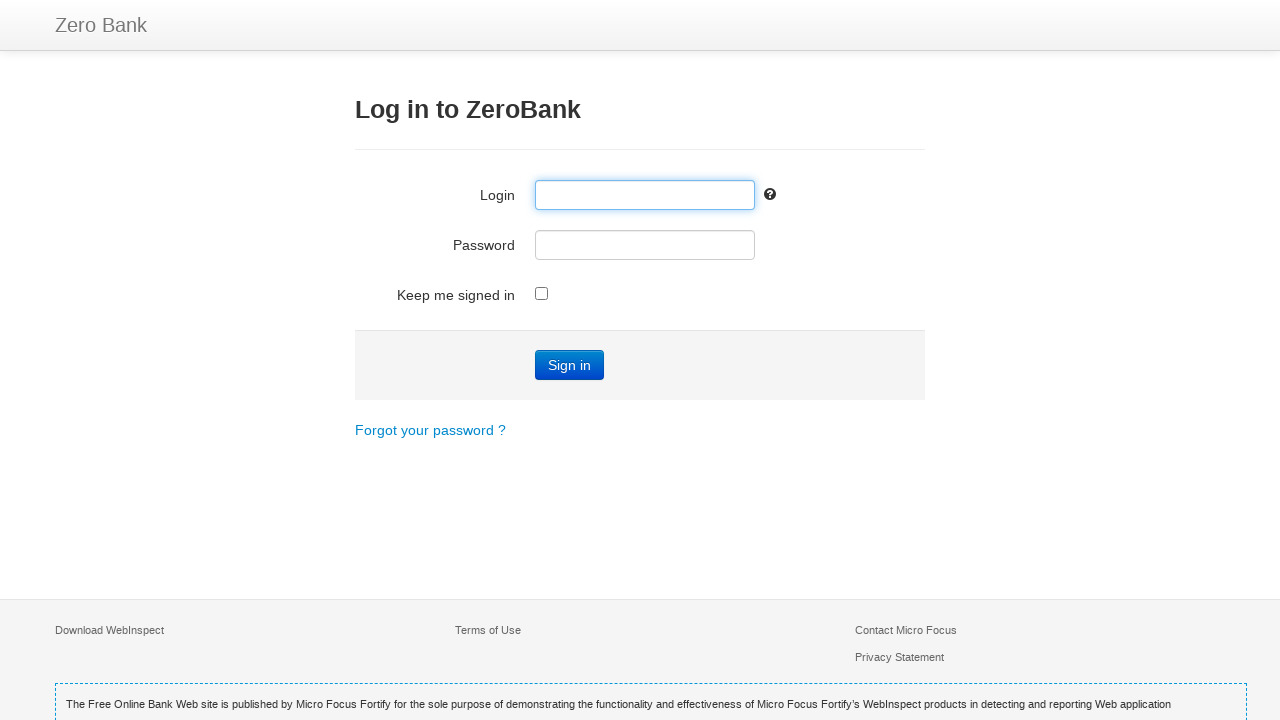

'Forgot your password?' link is now visible
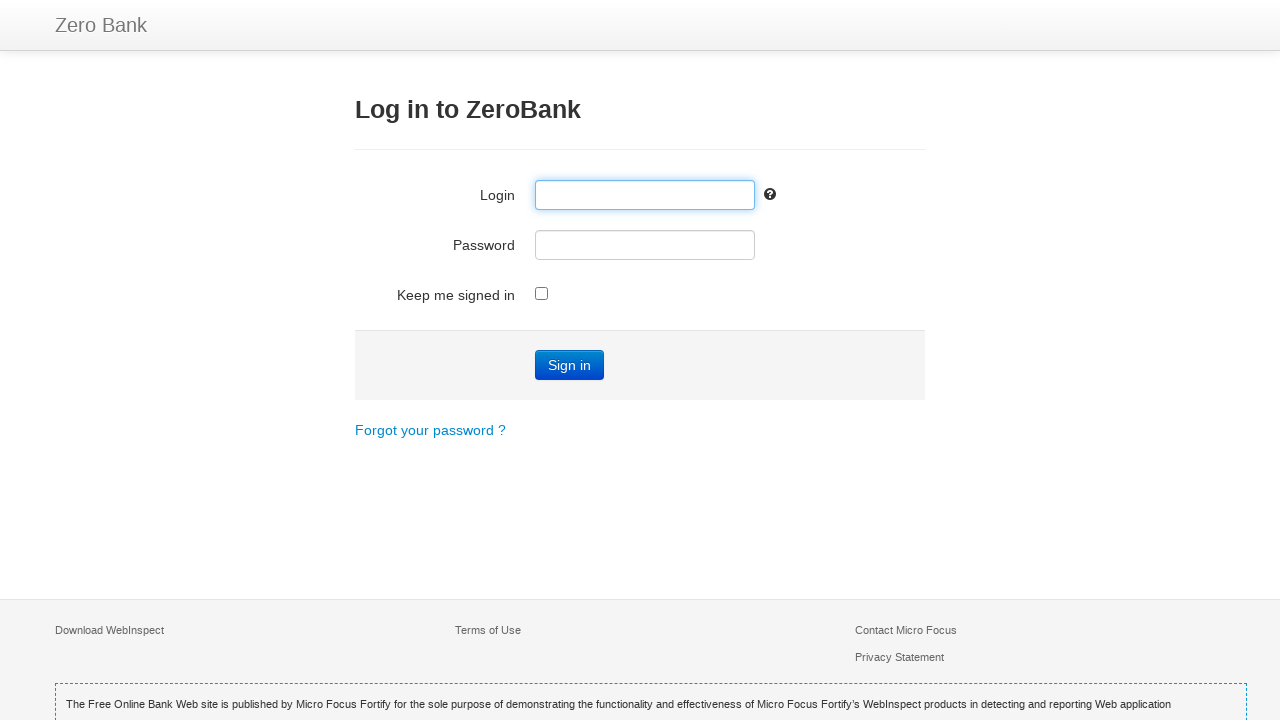

Retrieved href attribute value: '/forgot-password.html'
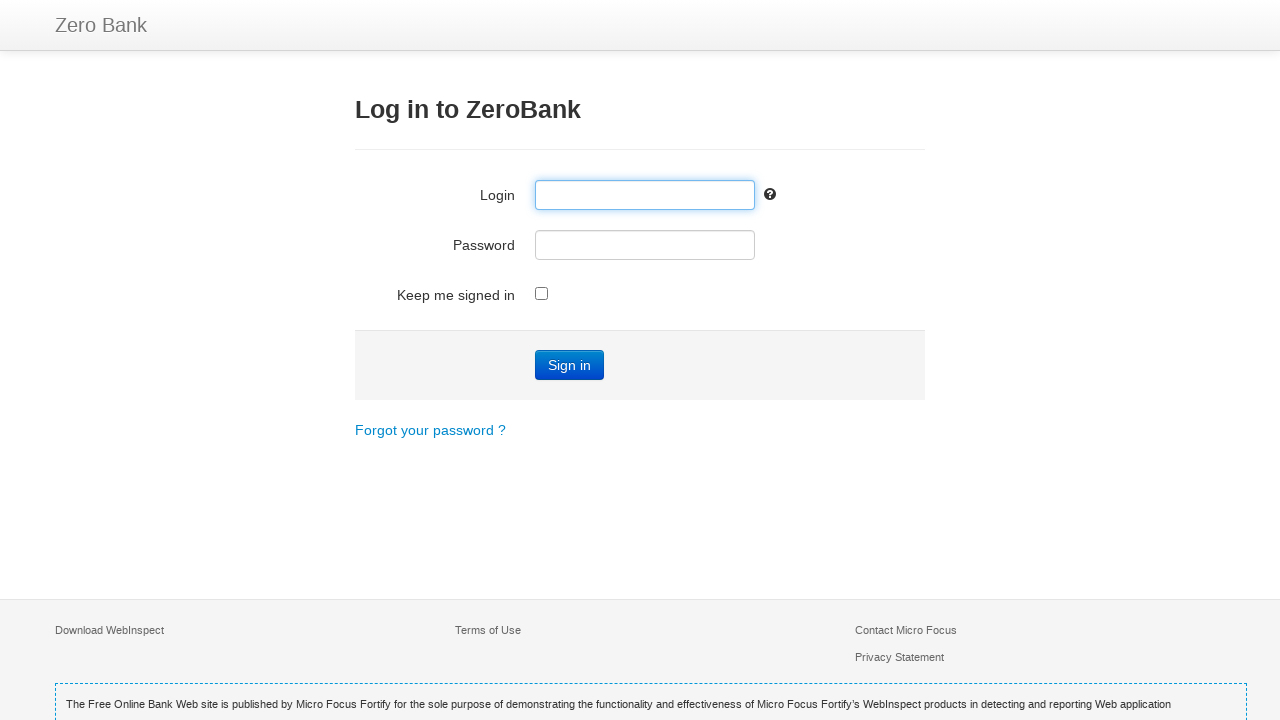

Set expected href value: '/forgot-password.html'
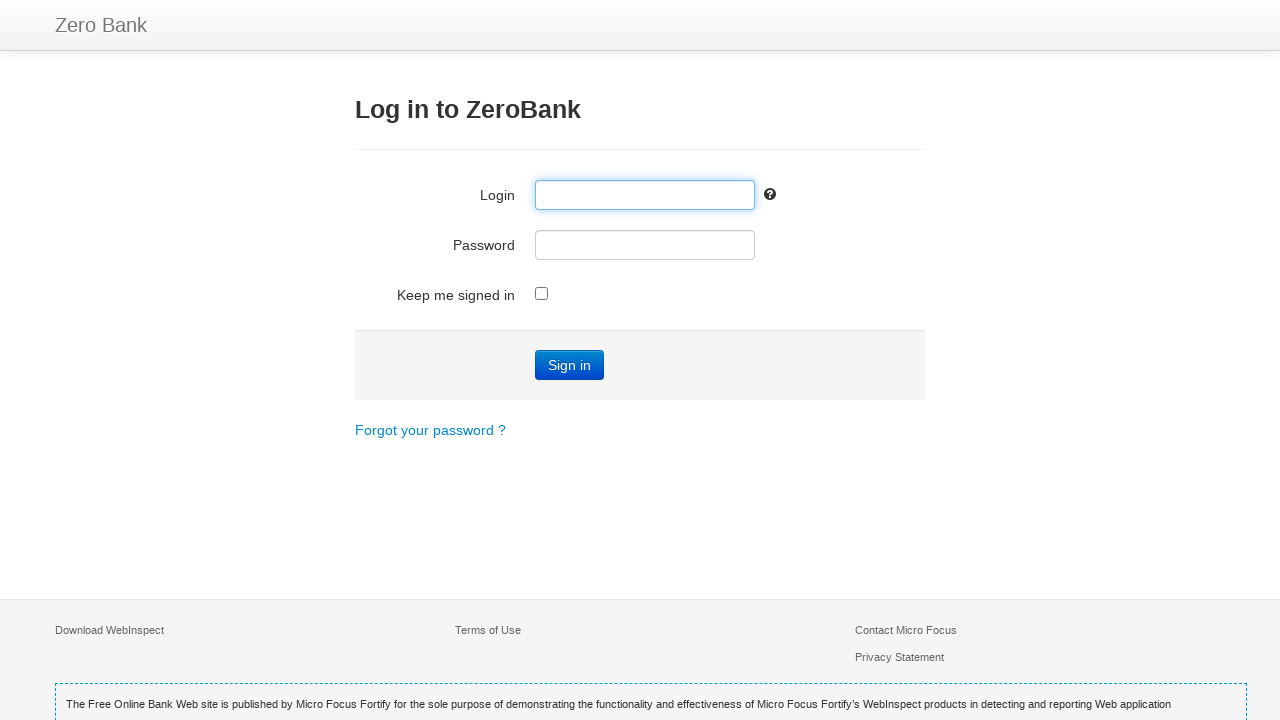

Verified href contains expected path '/forgot-password.html'
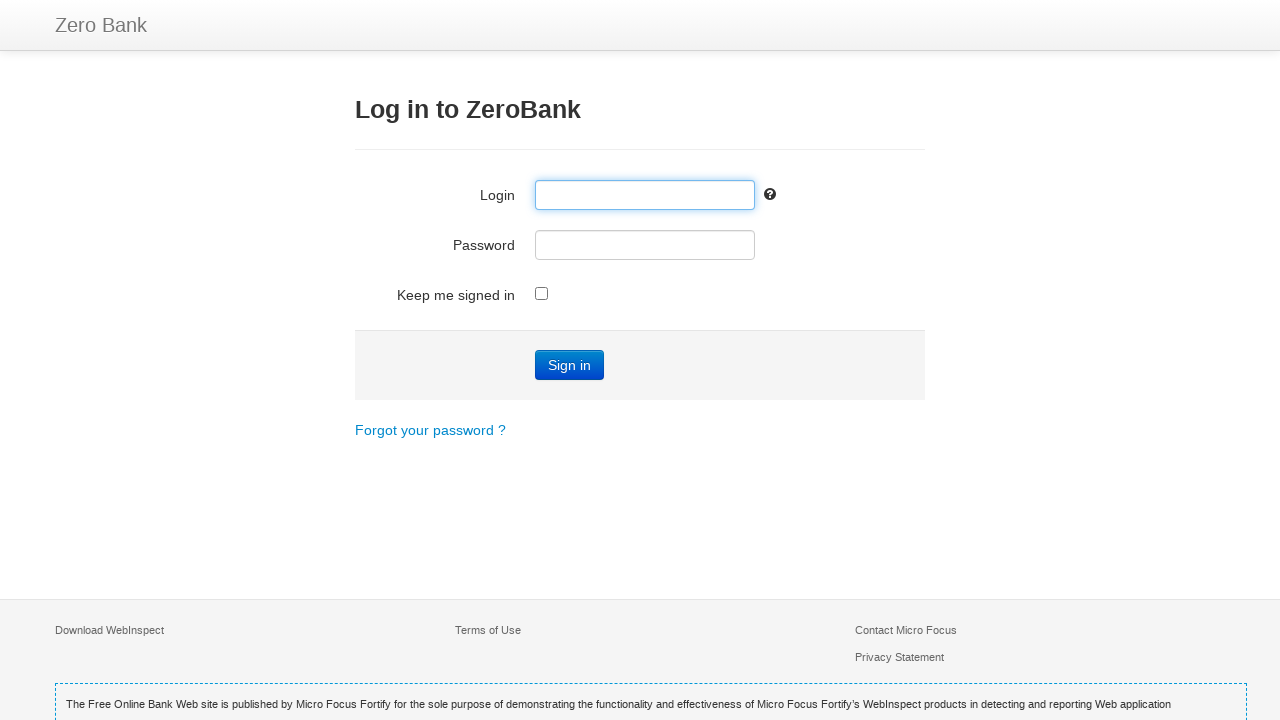

Verified 'Forgot your password?' link is visible on the page
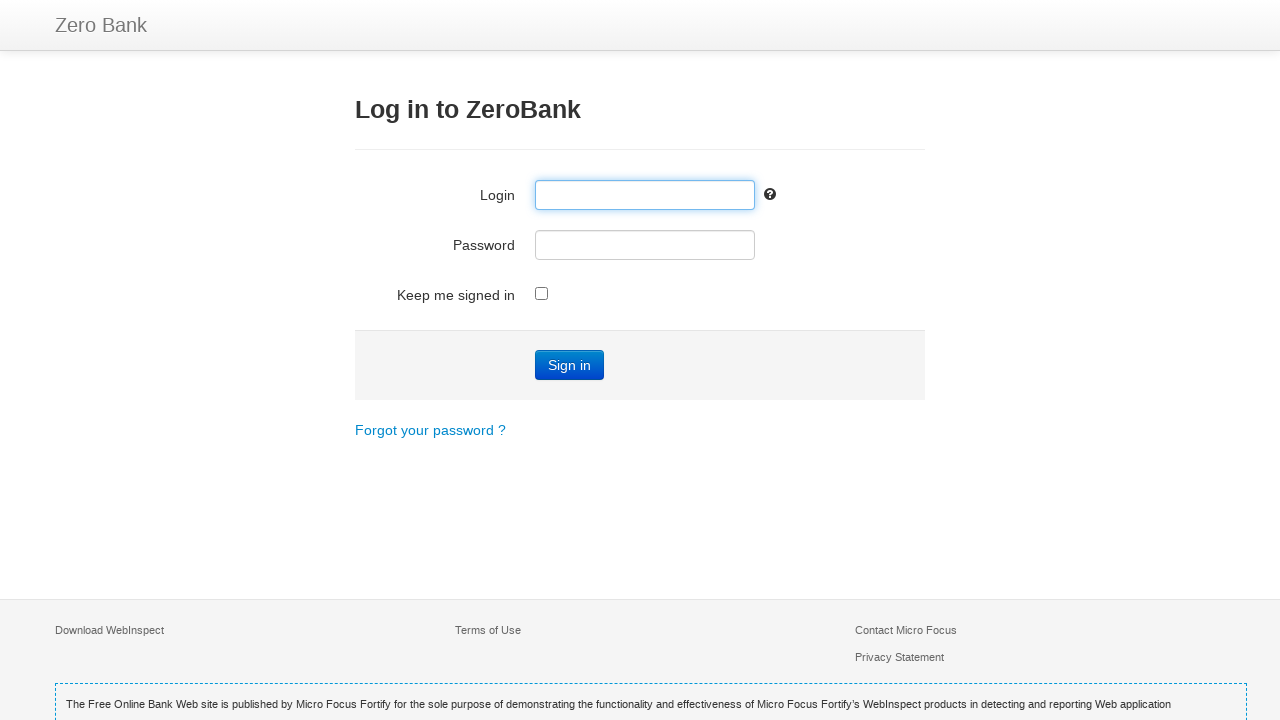

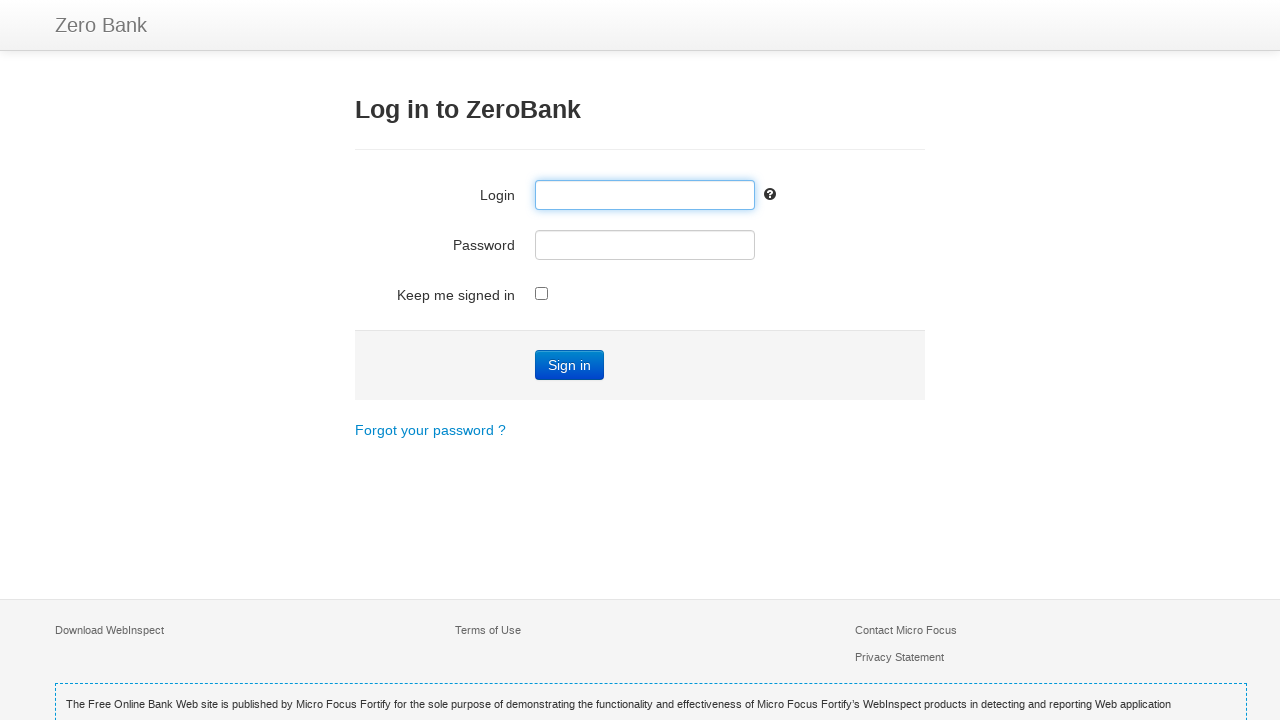